Tests a confirmation dialog by clicking confirm button, accepting and dismissing the dialog to verify different results

Starting URL: https://demoqa.com

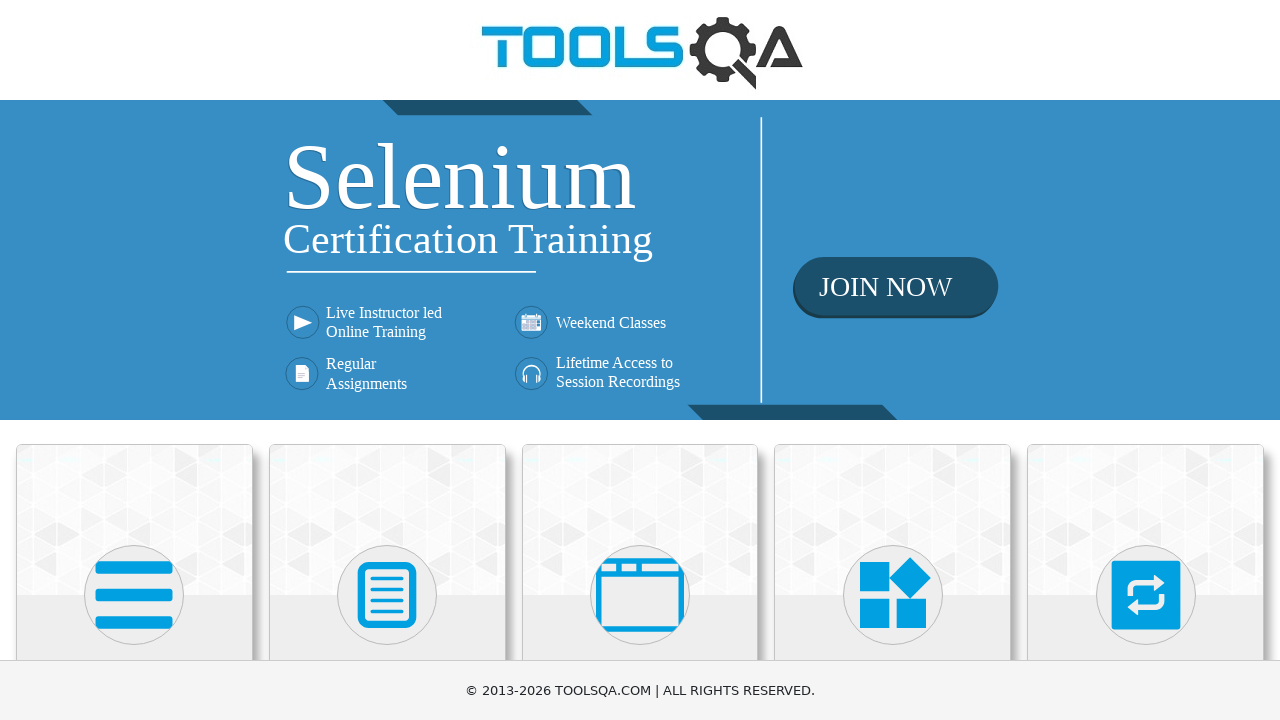

Clicked on Alerts, Frame & Windows section at (640, 360) on xpath=//h5[text()='Alerts, Frame & Windows']
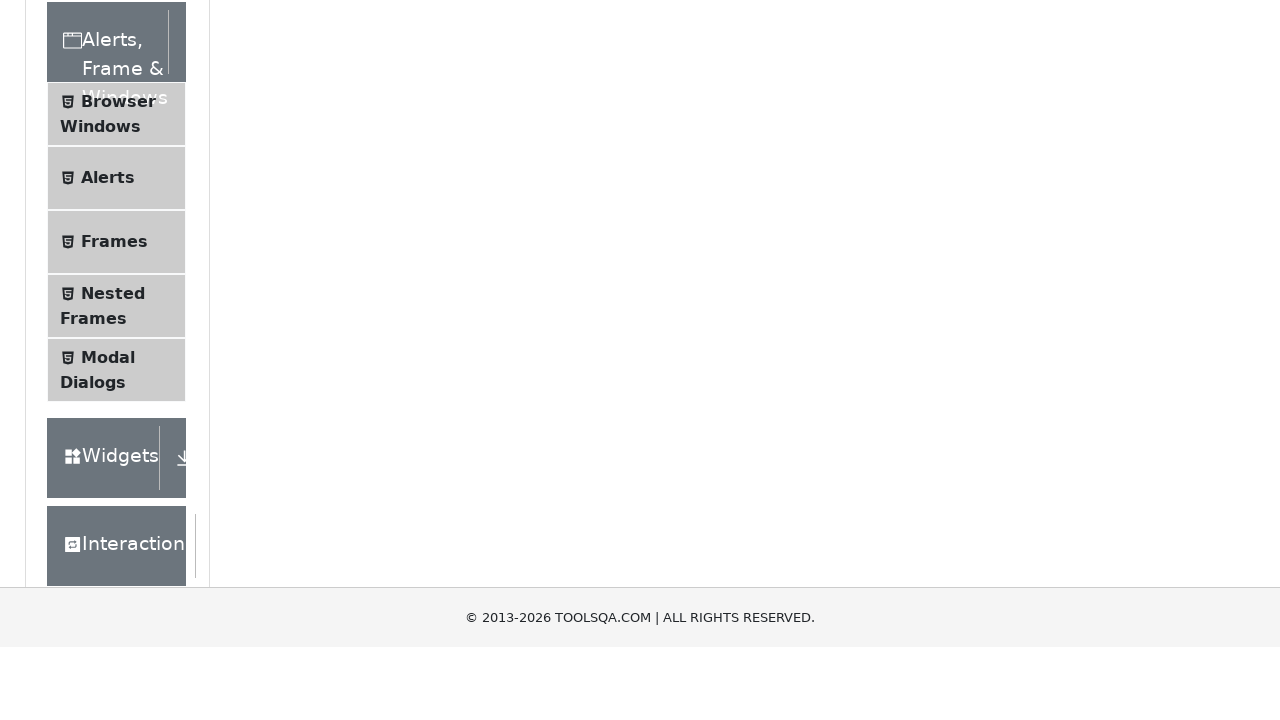

Clicked on Alerts subsection at (108, 501) on xpath=//span[text()='Alerts']
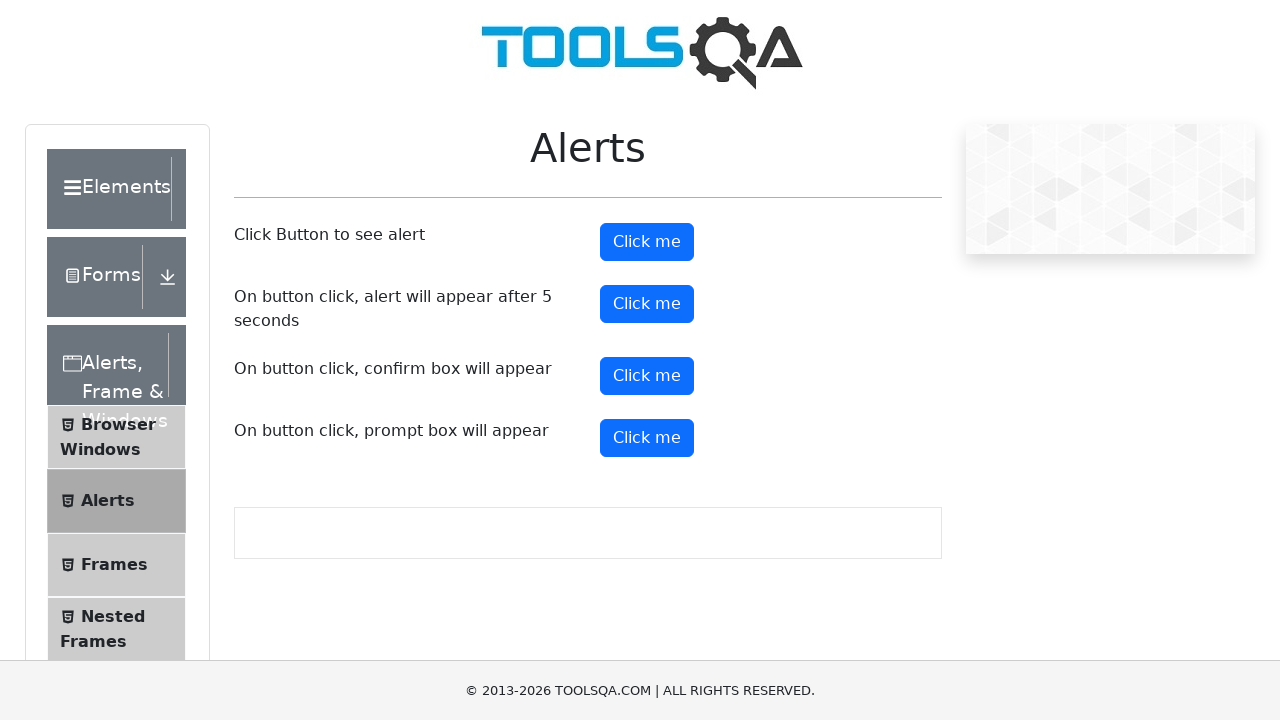

Clicked confirm button to trigger dialog at (647, 376) on #confirmButton
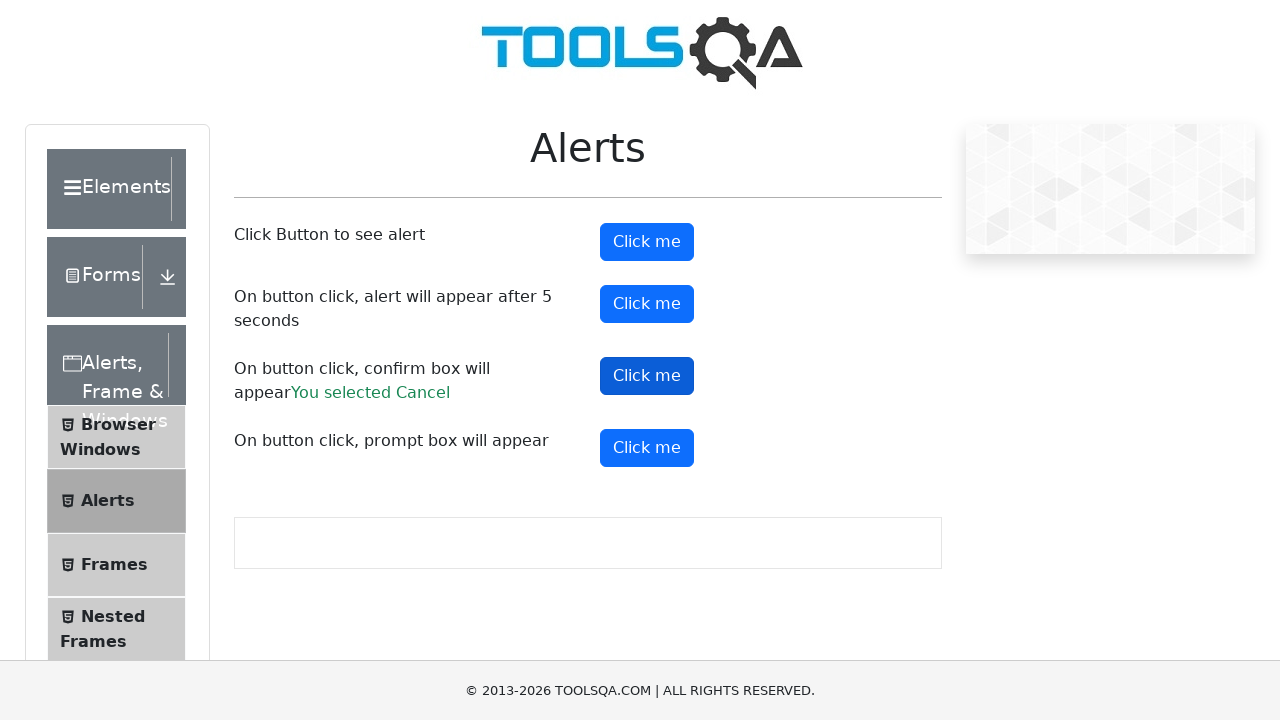

Accepted confirmation dialog
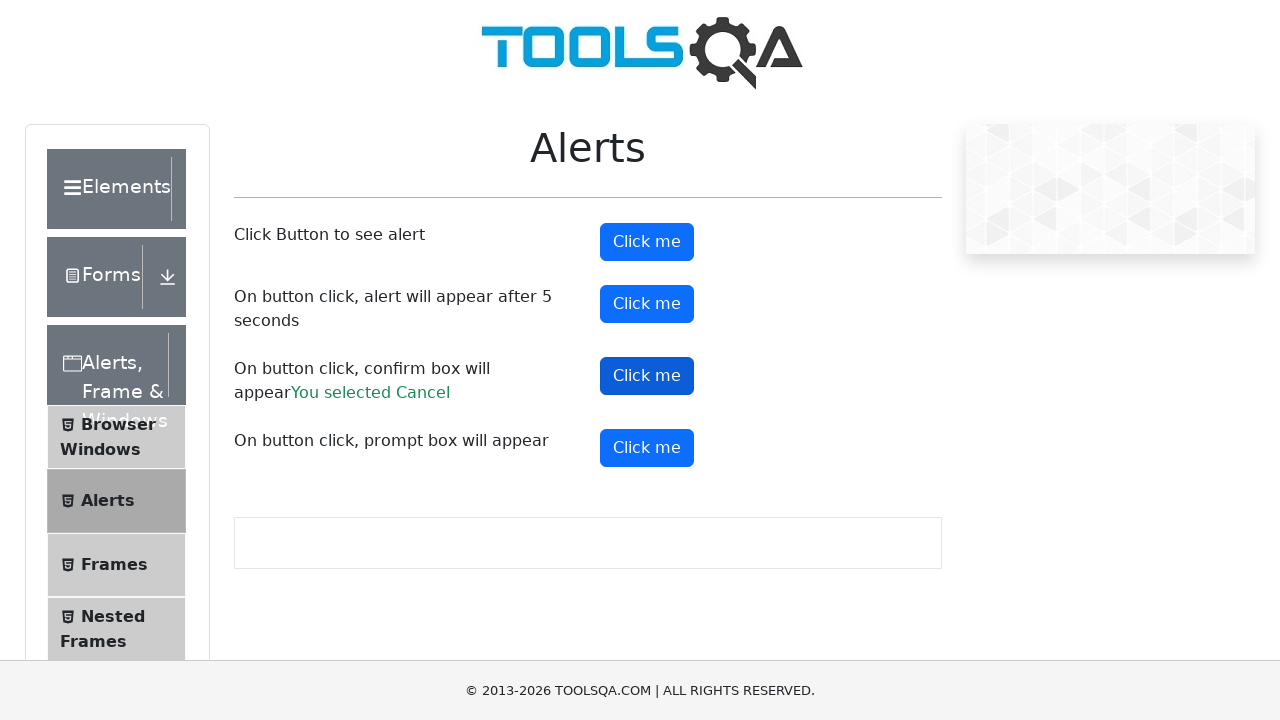

Confirmation result appeared on page
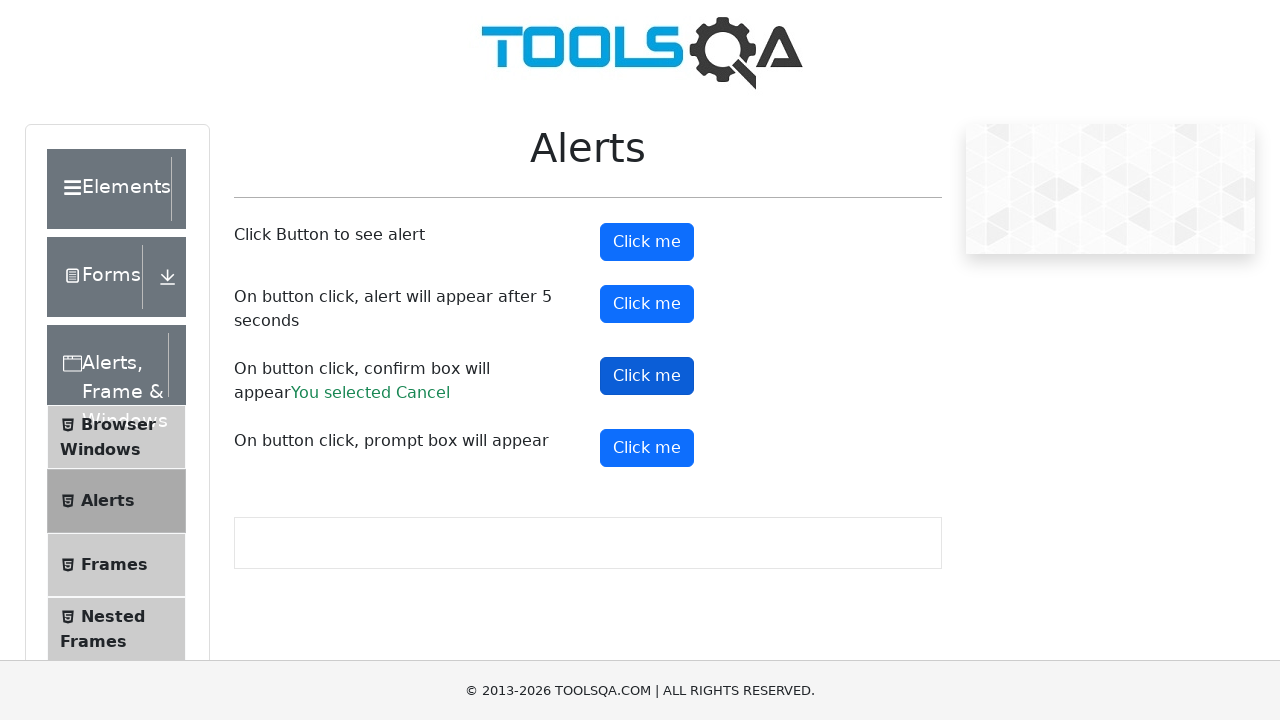

Clicked confirm button to trigger second dialog at (647, 376) on #confirmButton
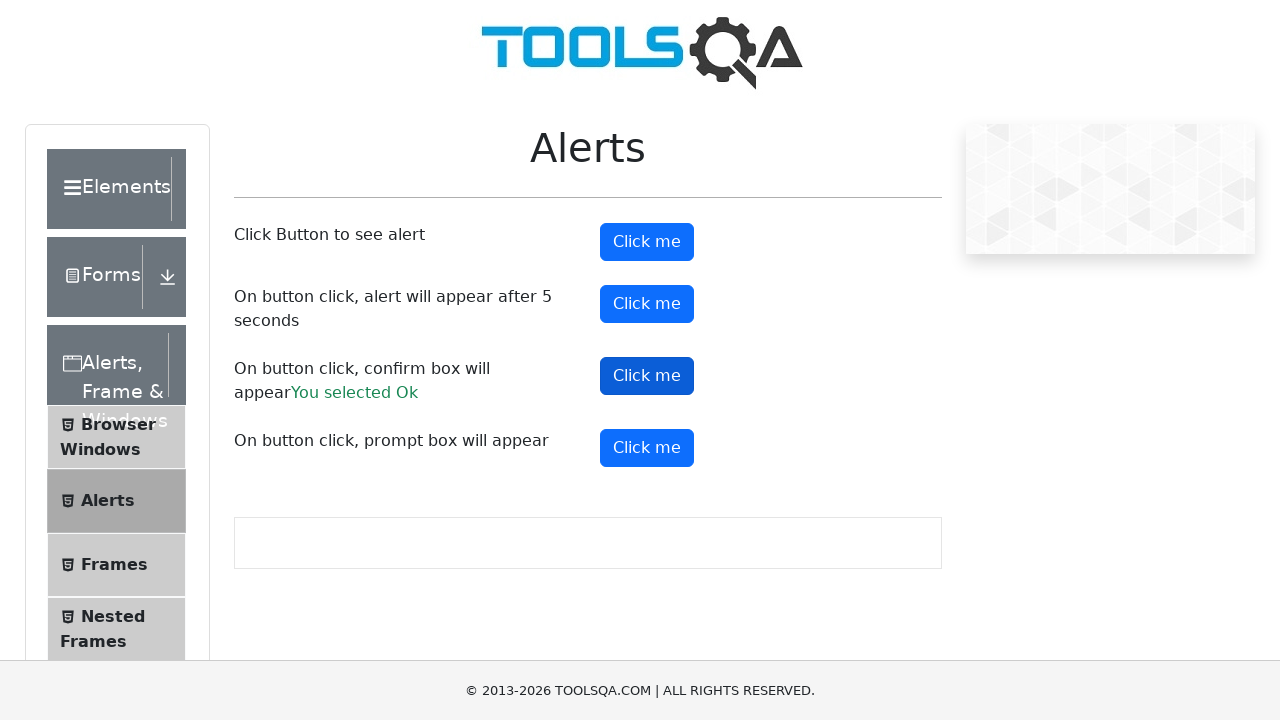

Dismissed confirmation dialog
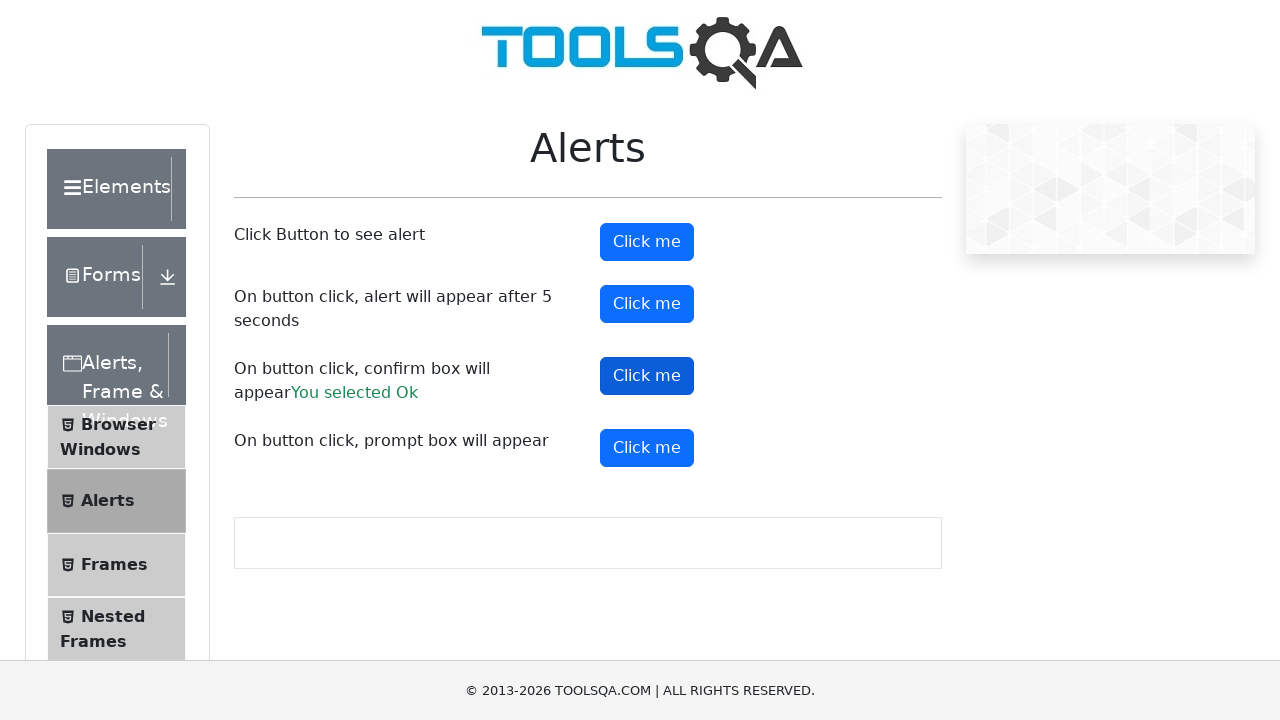

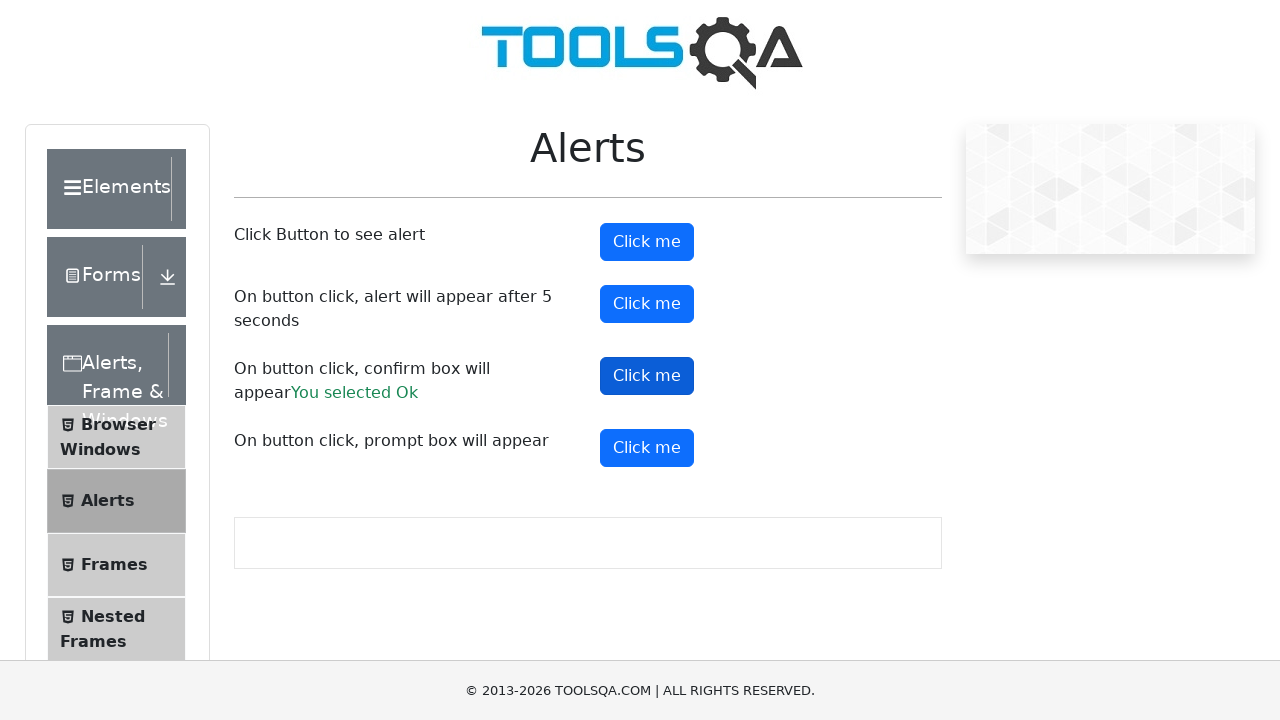